Tests JavaScript scroll functionality by scrolling down the page by 1000 pixels

Starting URL: https://selenium-practice.vercel.app/

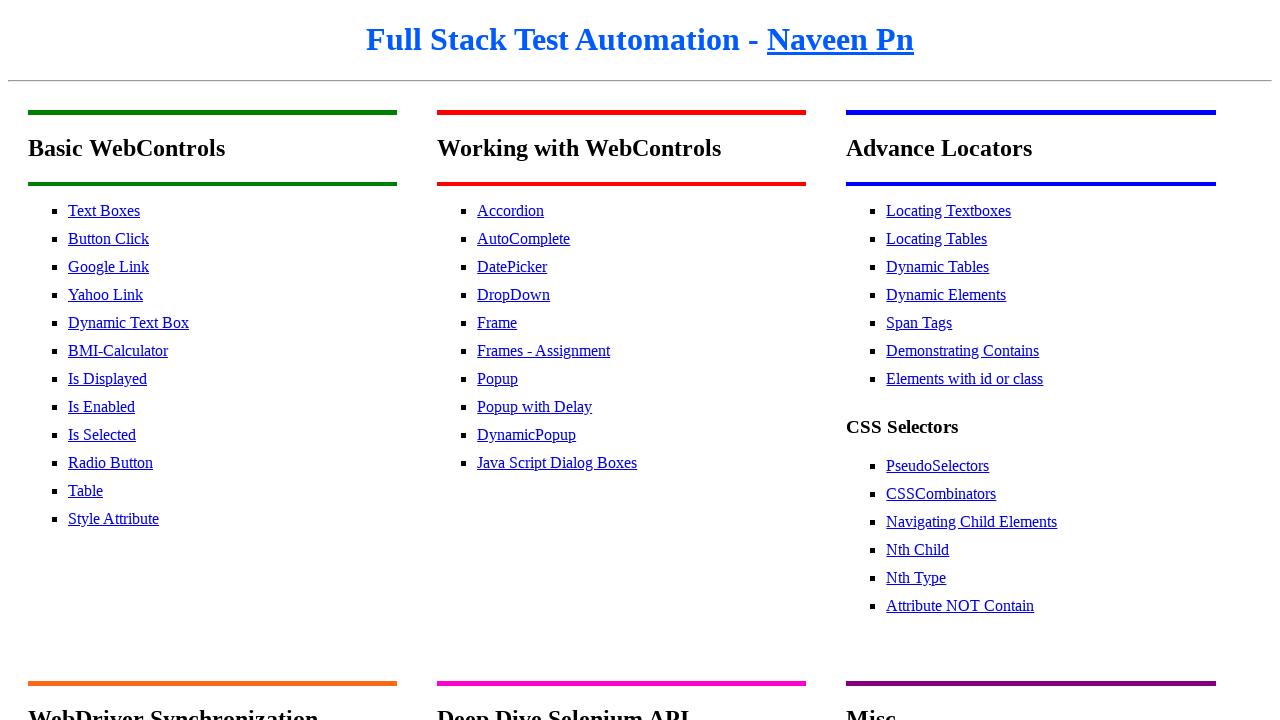

Scrolled down the page by 1000 pixels using JavaScript
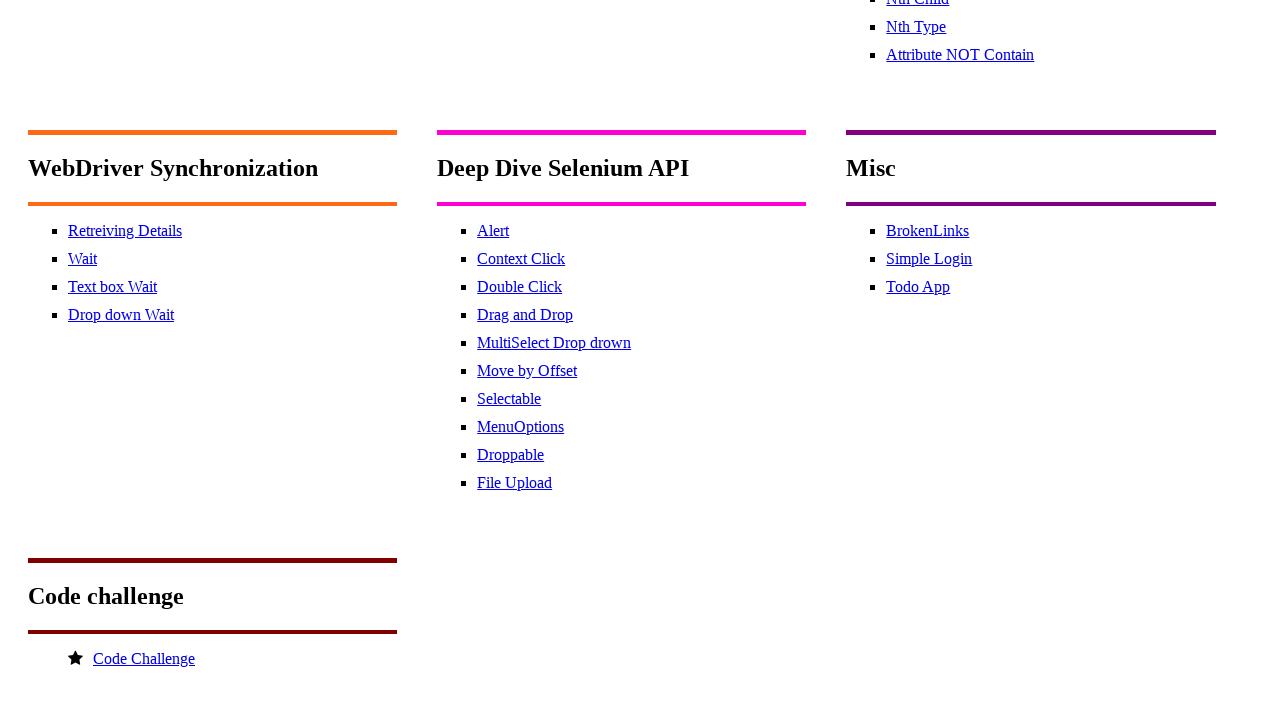

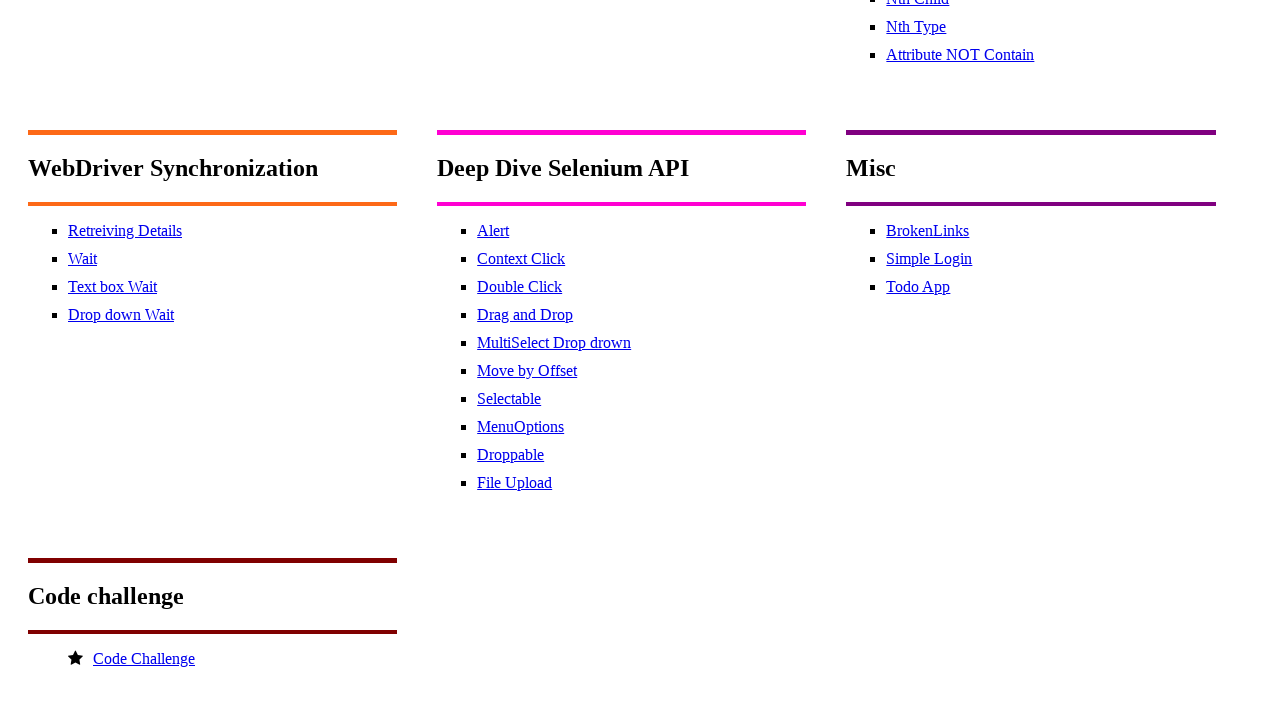